Tests that an item is removed if an empty text string is entered during editing

Starting URL: https://demo.playwright.dev/todomvc

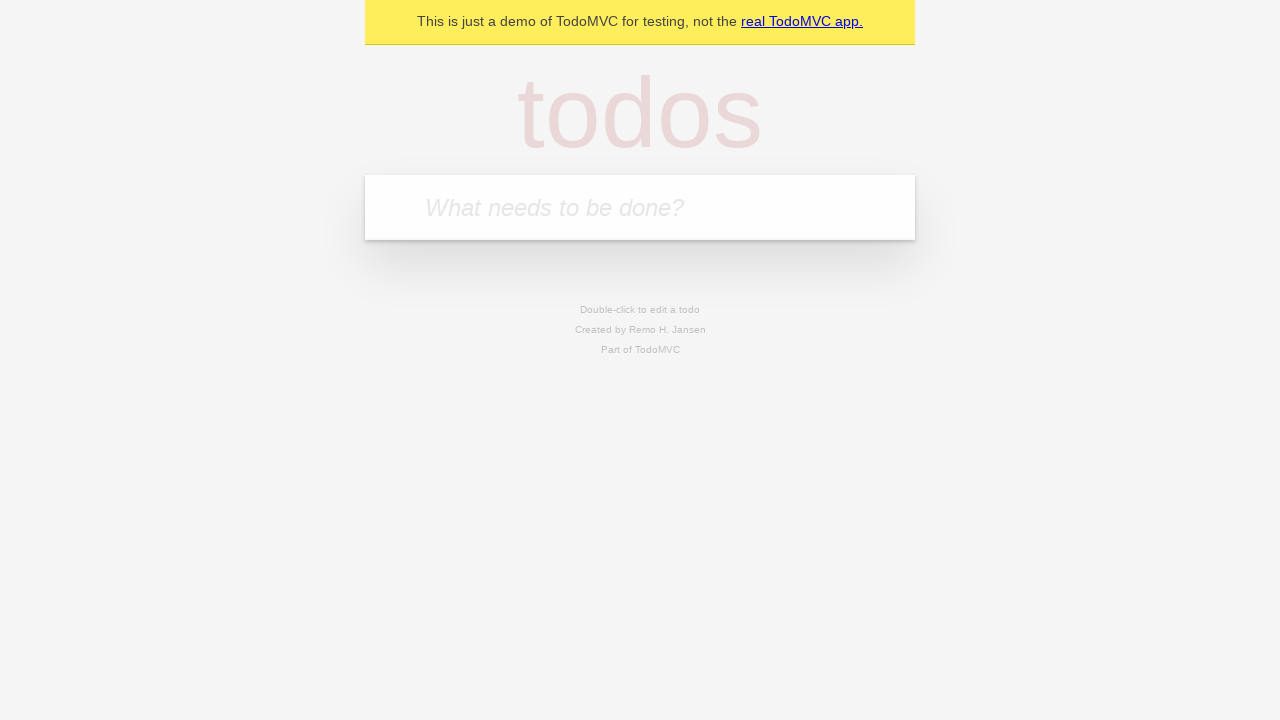

Filled new todo input with 'buy more cheese' on internal:attr=[placeholder="What needs to be done?"i]
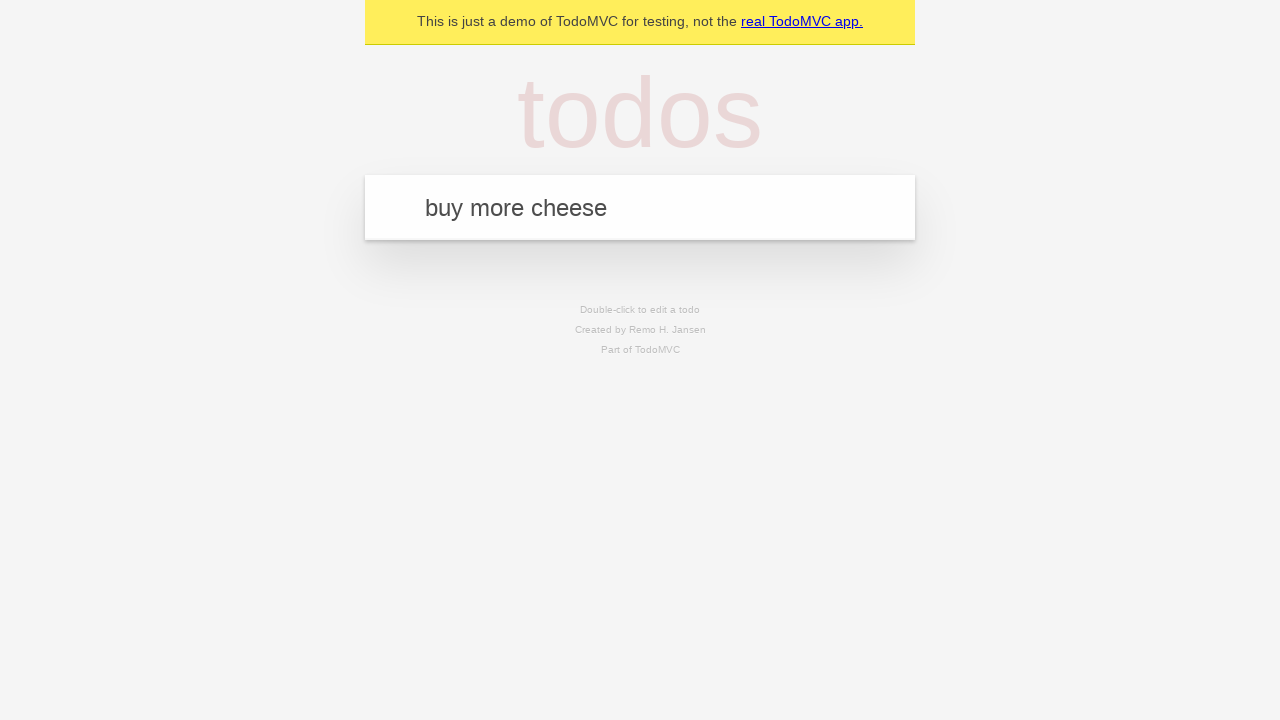

Pressed Enter to create todo item 'buy more cheese' on internal:attr=[placeholder="What needs to be done?"i]
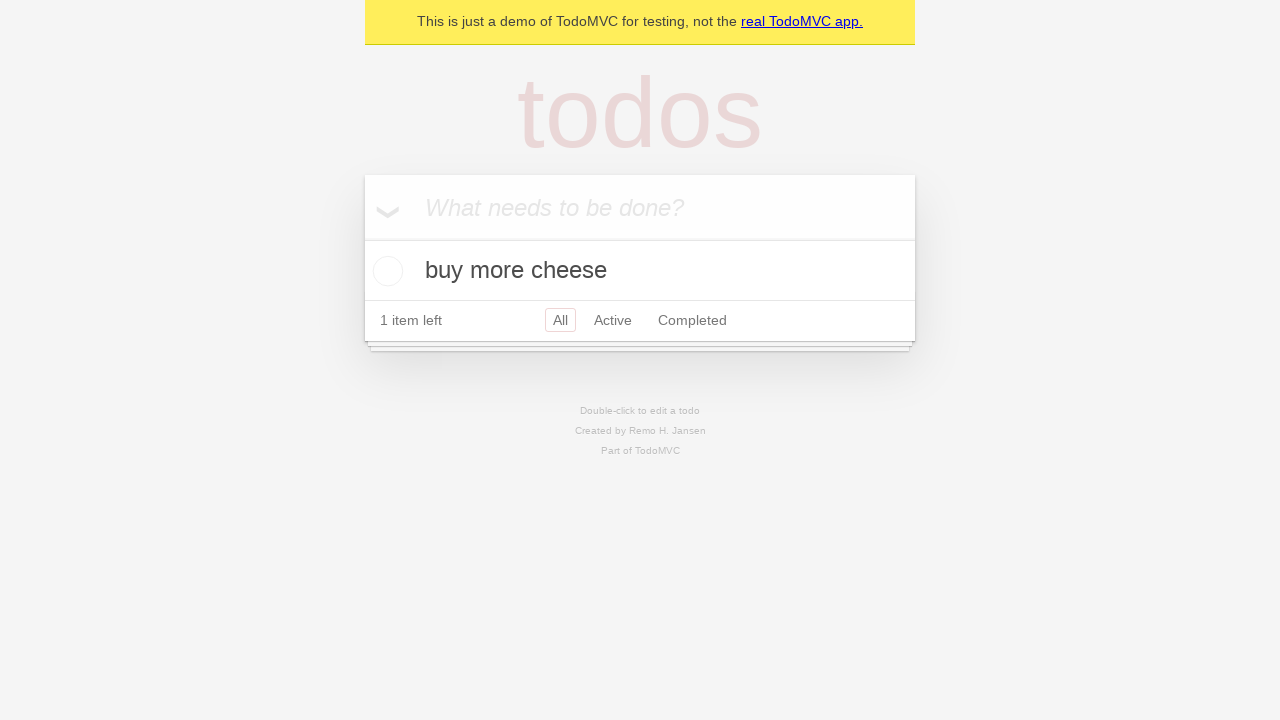

Filled new todo input with 'feed the cat' on internal:attr=[placeholder="What needs to be done?"i]
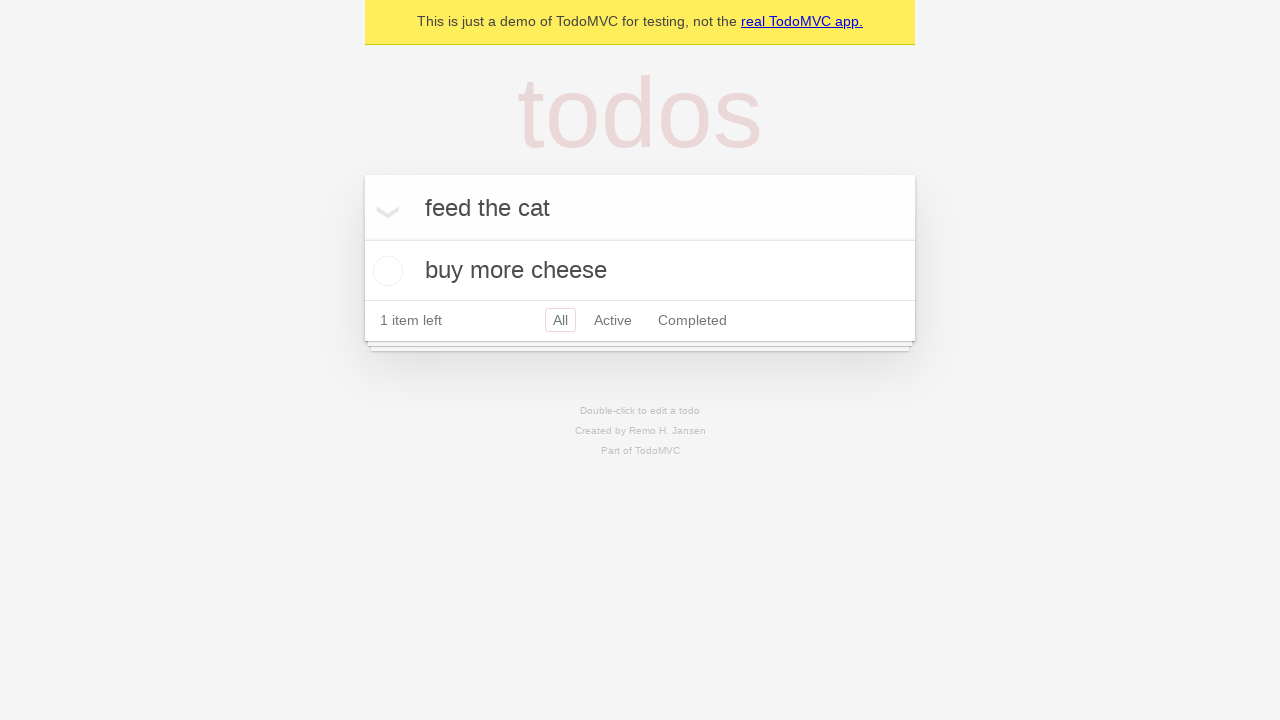

Pressed Enter to create todo item 'feed the cat' on internal:attr=[placeholder="What needs to be done?"i]
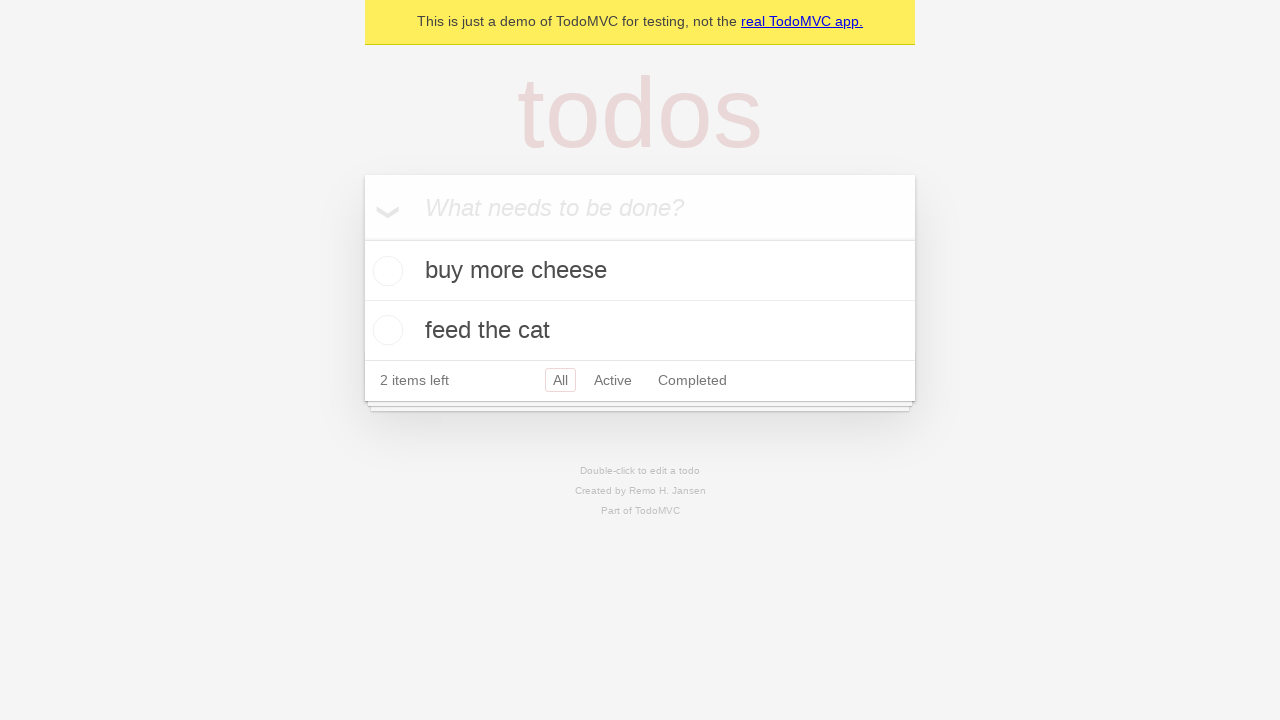

Filled new todo input with 'book a doctors appointment 2' on internal:attr=[placeholder="What needs to be done?"i]
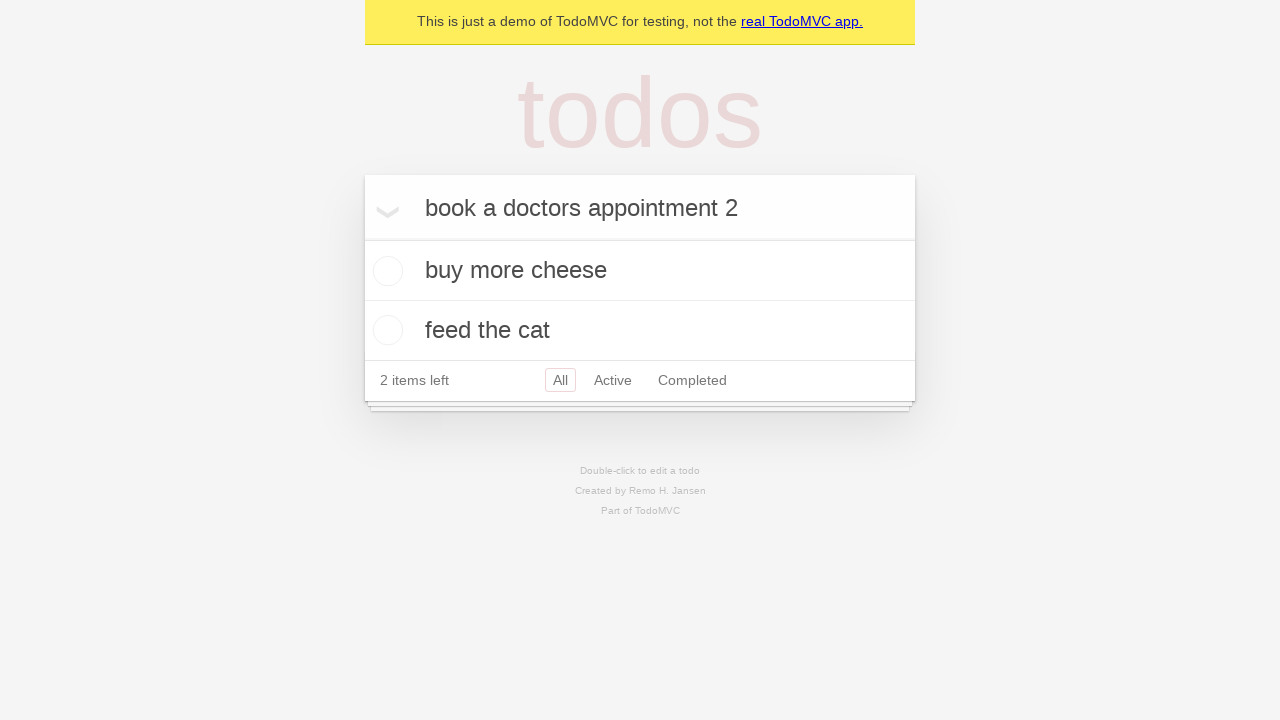

Pressed Enter to create todo item 'book a doctors appointment 2' on internal:attr=[placeholder="What needs to be done?"i]
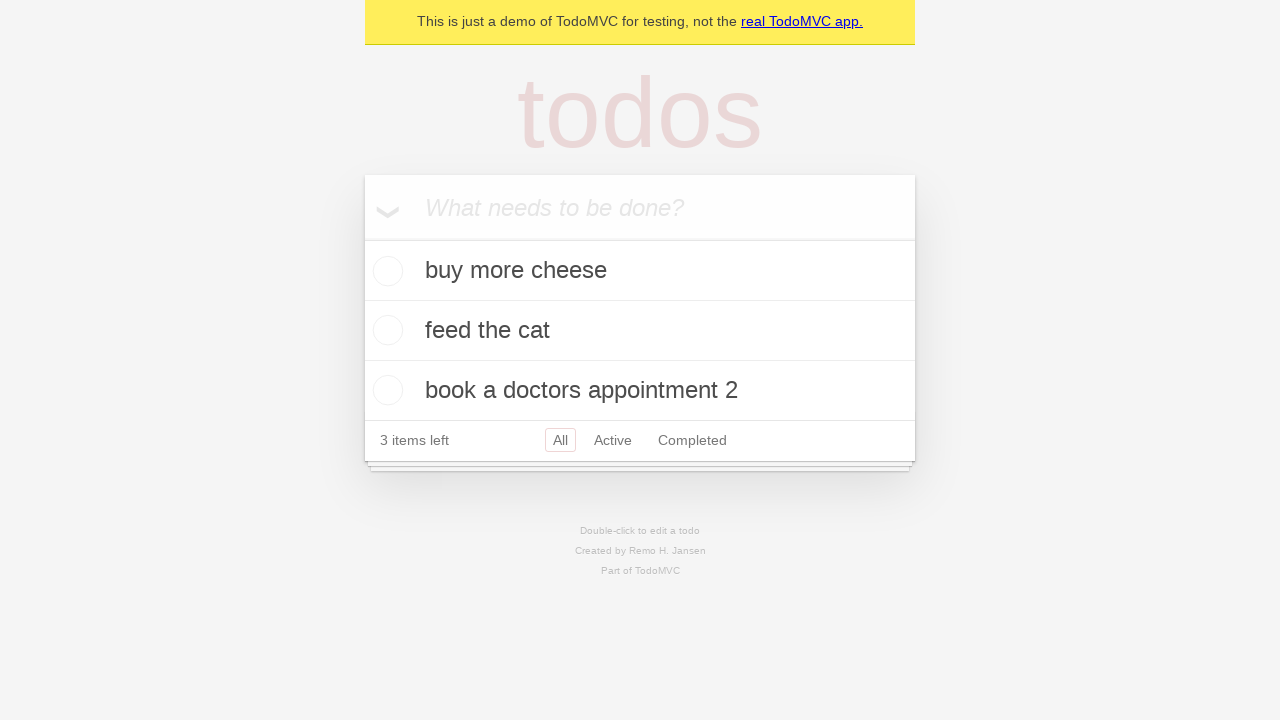

Double-clicked second todo item to enter edit mode at (640, 331) on internal:testid=[data-testid="todo-item"s] >> nth=1
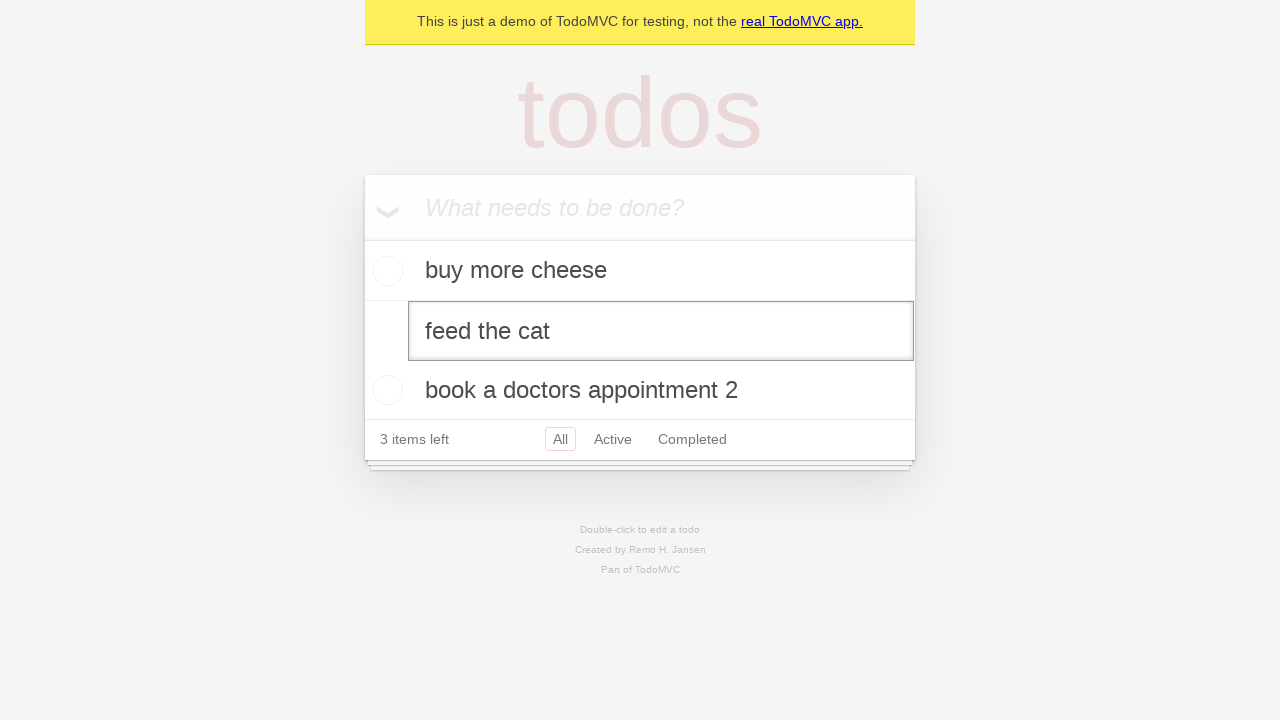

Cleared the text in edit input field on internal:testid=[data-testid="todo-item"s] >> nth=1 >> internal:role=textbox[nam
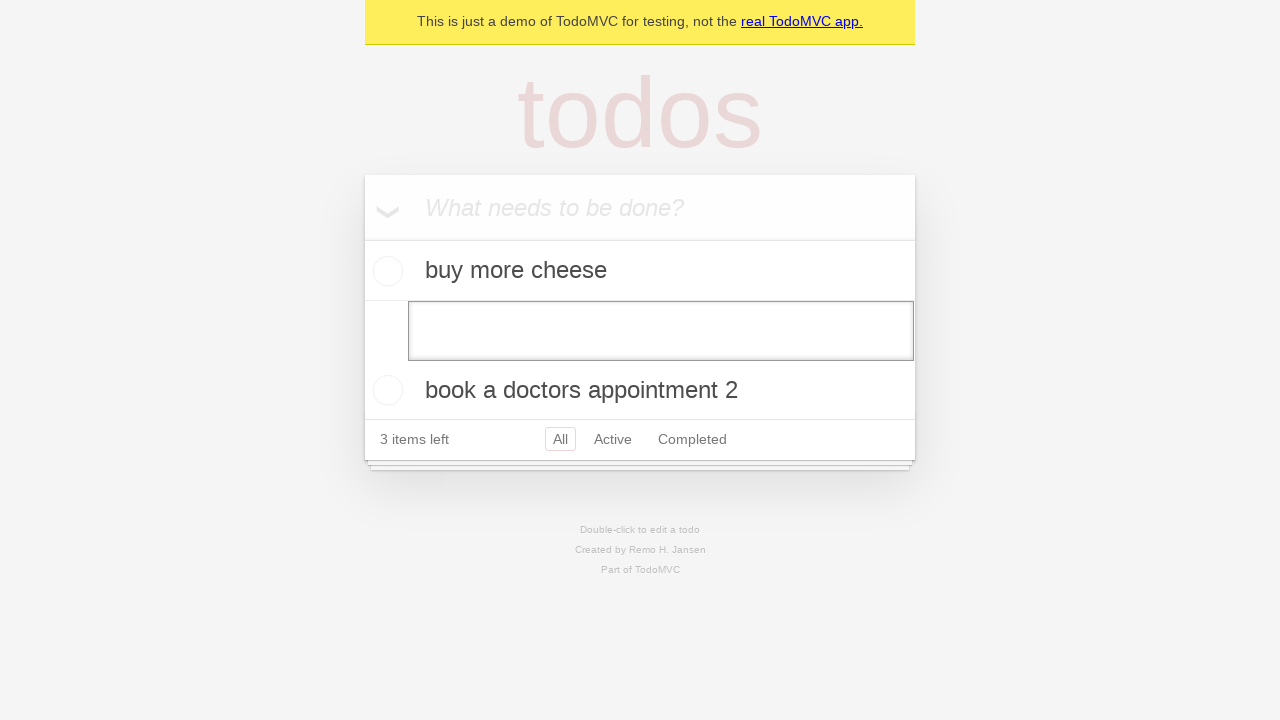

Pressed Enter to confirm empty text and remove todo item on internal:testid=[data-testid="todo-item"s] >> nth=1 >> internal:role=textbox[nam
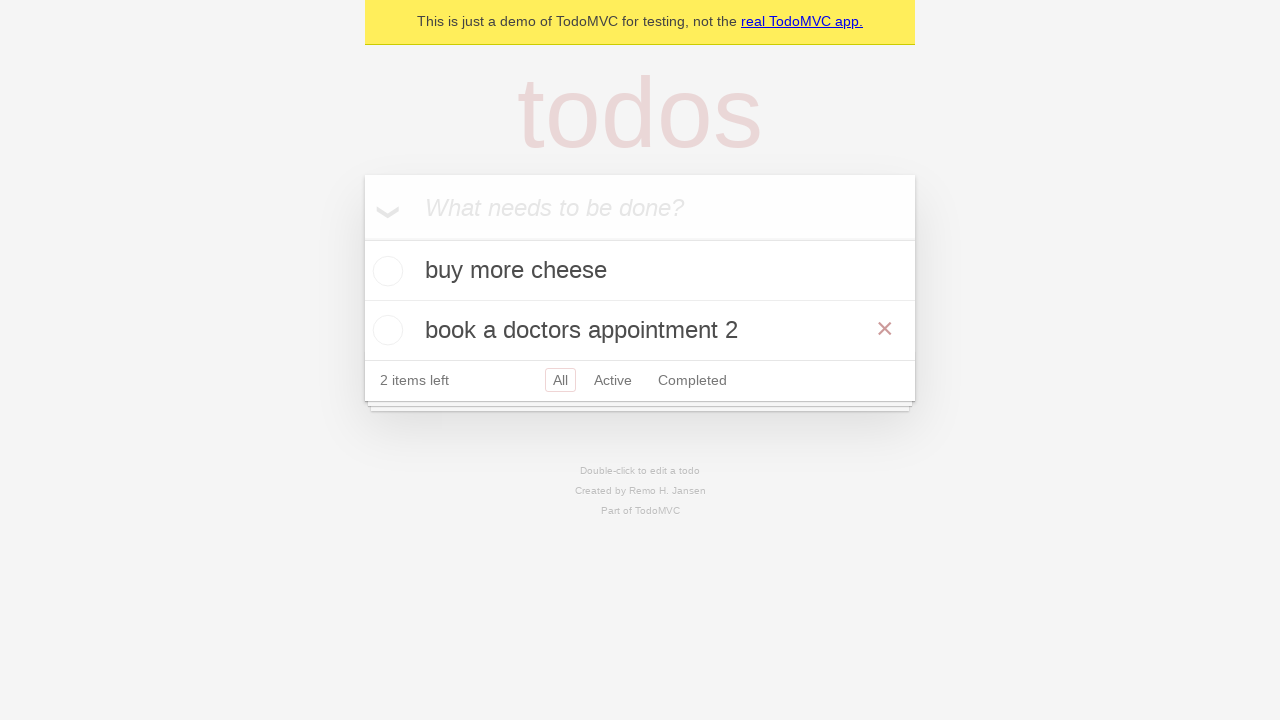

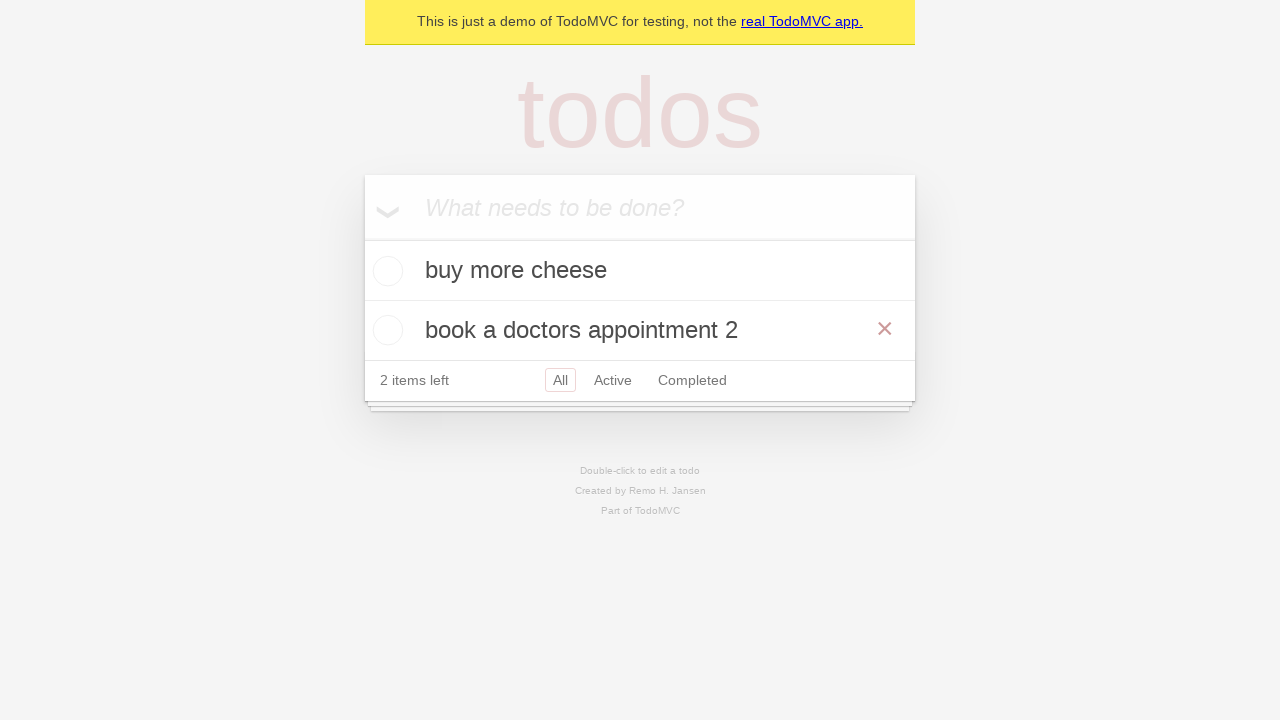